Tests the Python.org website search functionality by searching for "pycon" and verifying results are found

Starting URL: http://www.python.org

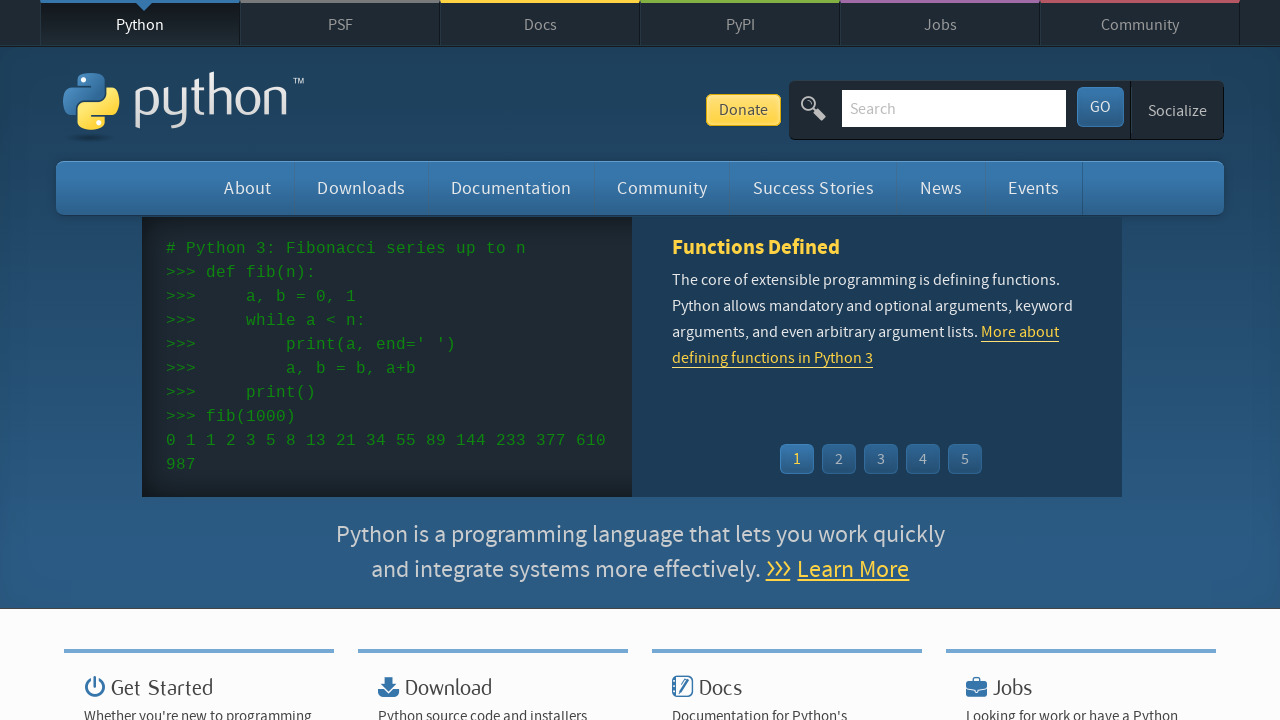

Verified page title contains 'Python'
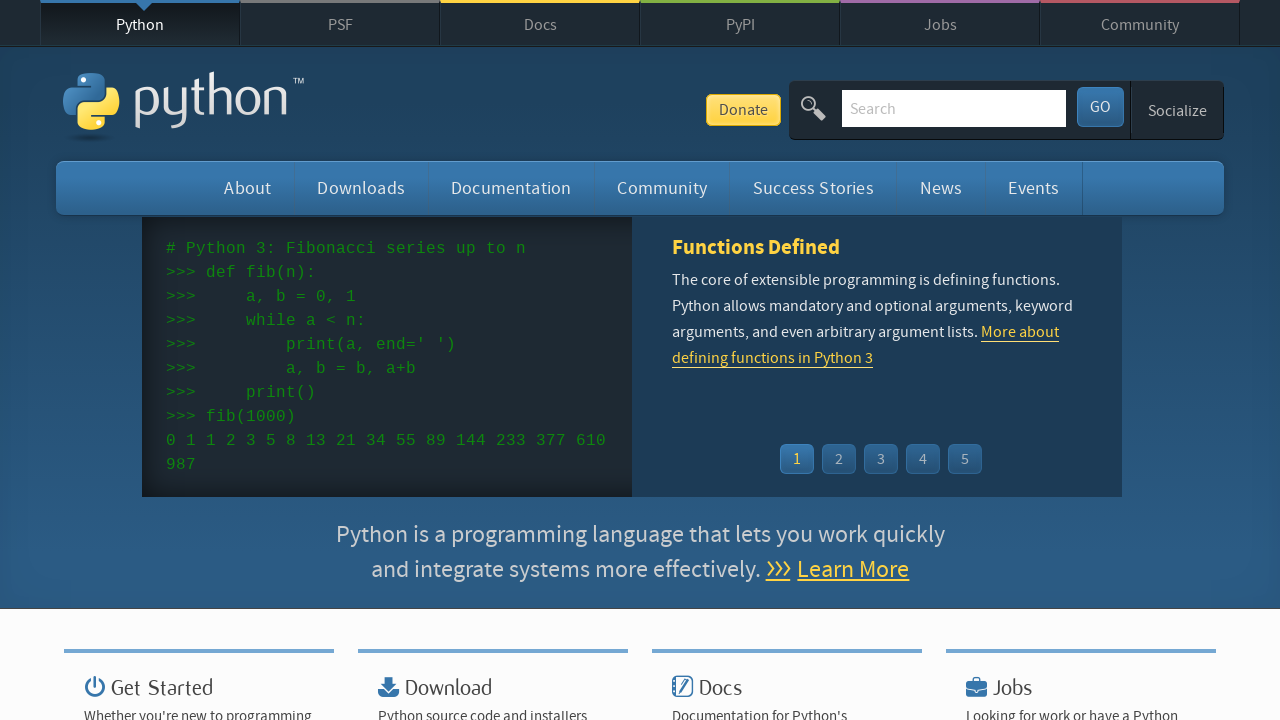

Located search input field
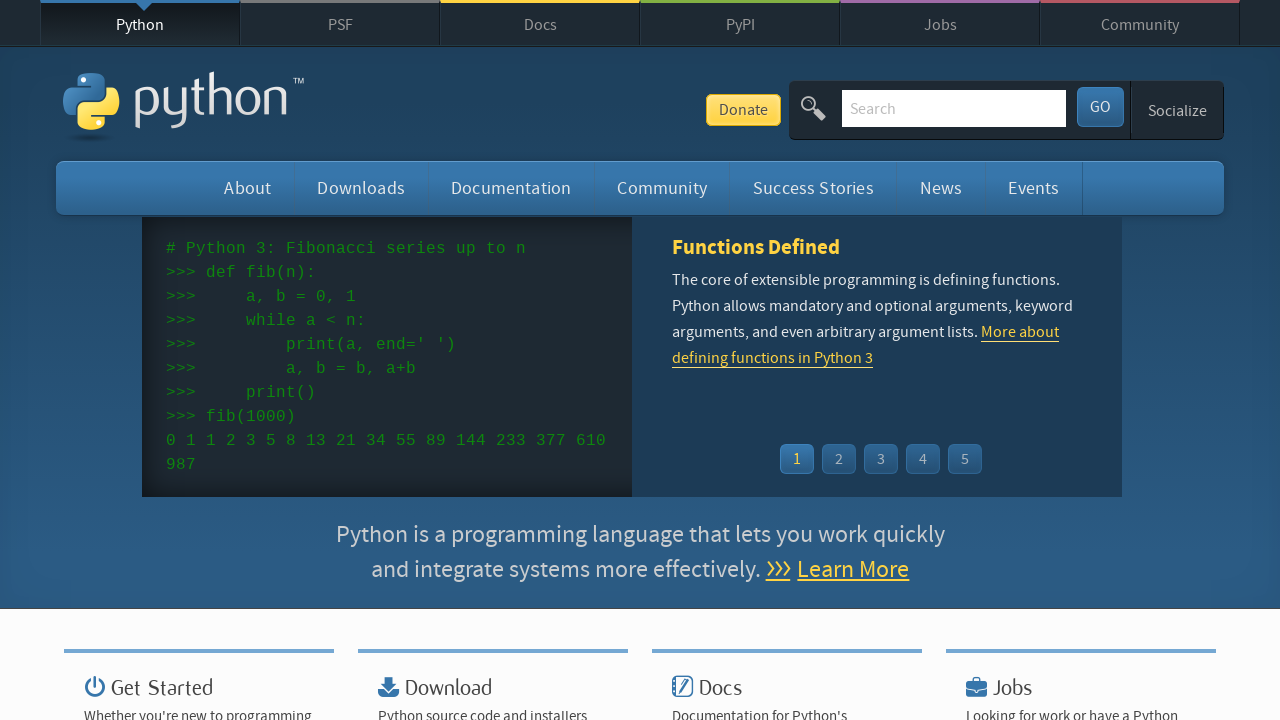

Cleared search input field on input[name='q']
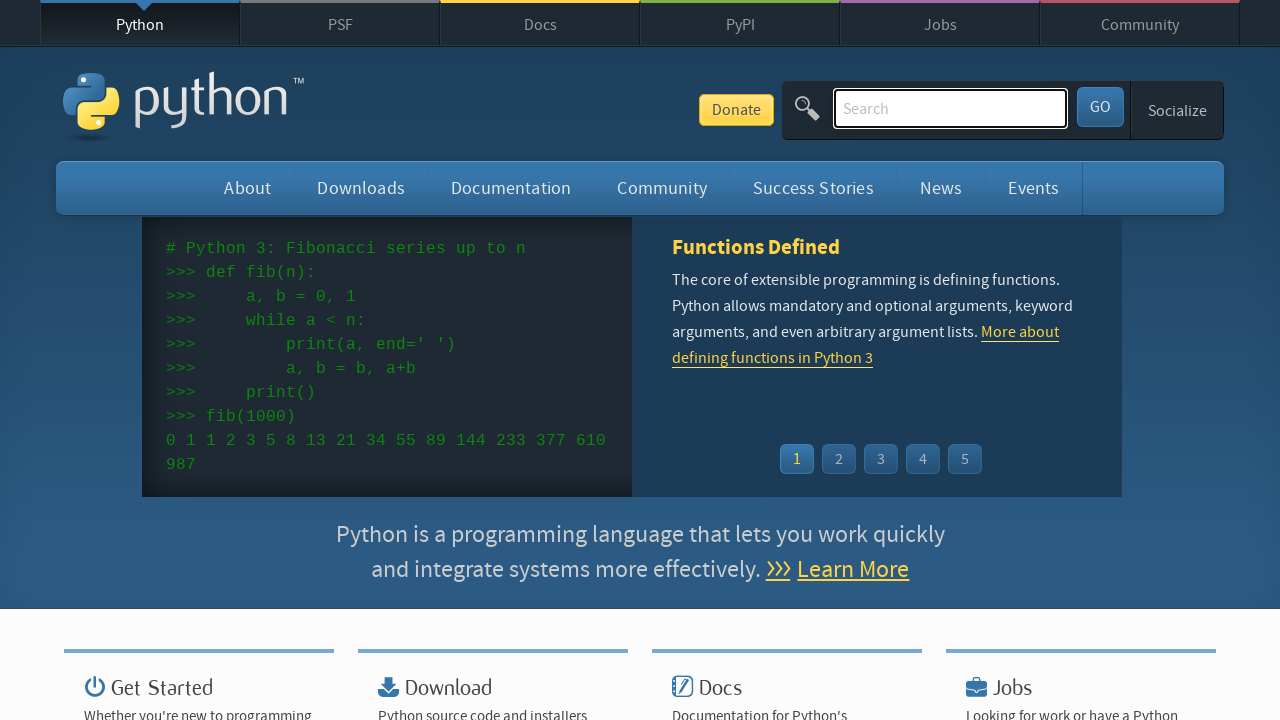

Filled search field with 'pycon' on input[name='q']
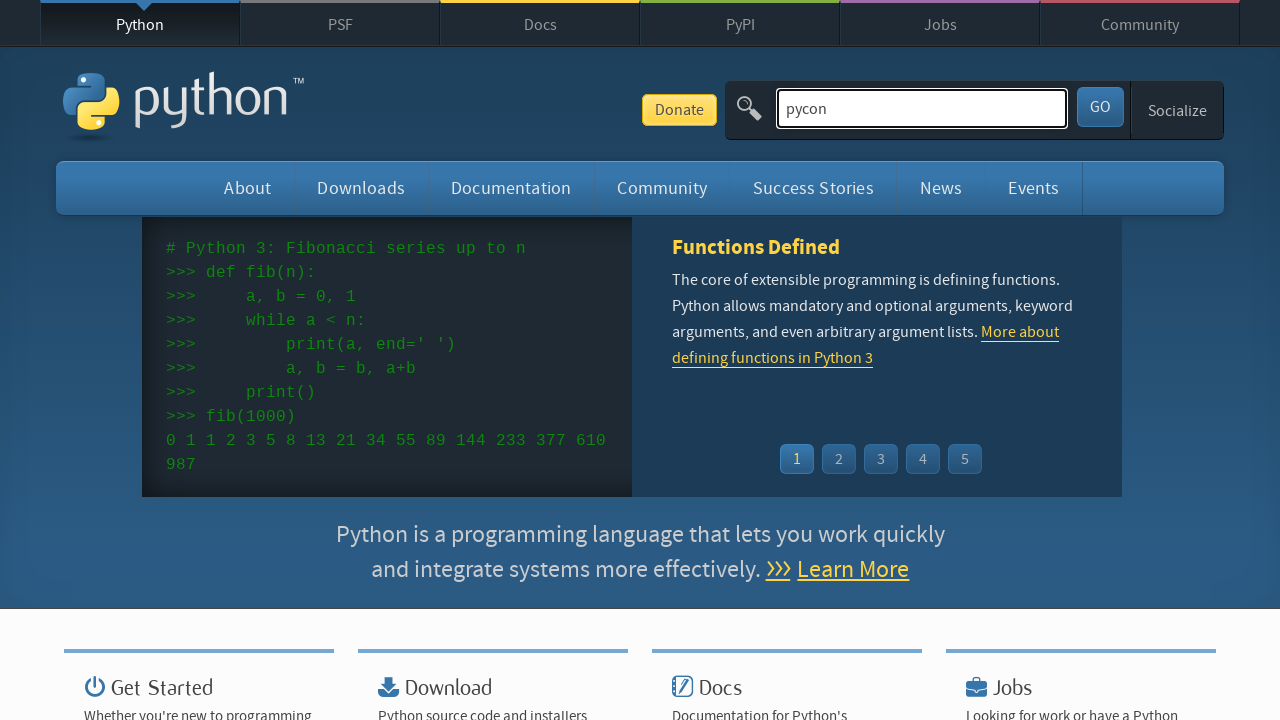

Pressed Enter to submit search query on input[name='q']
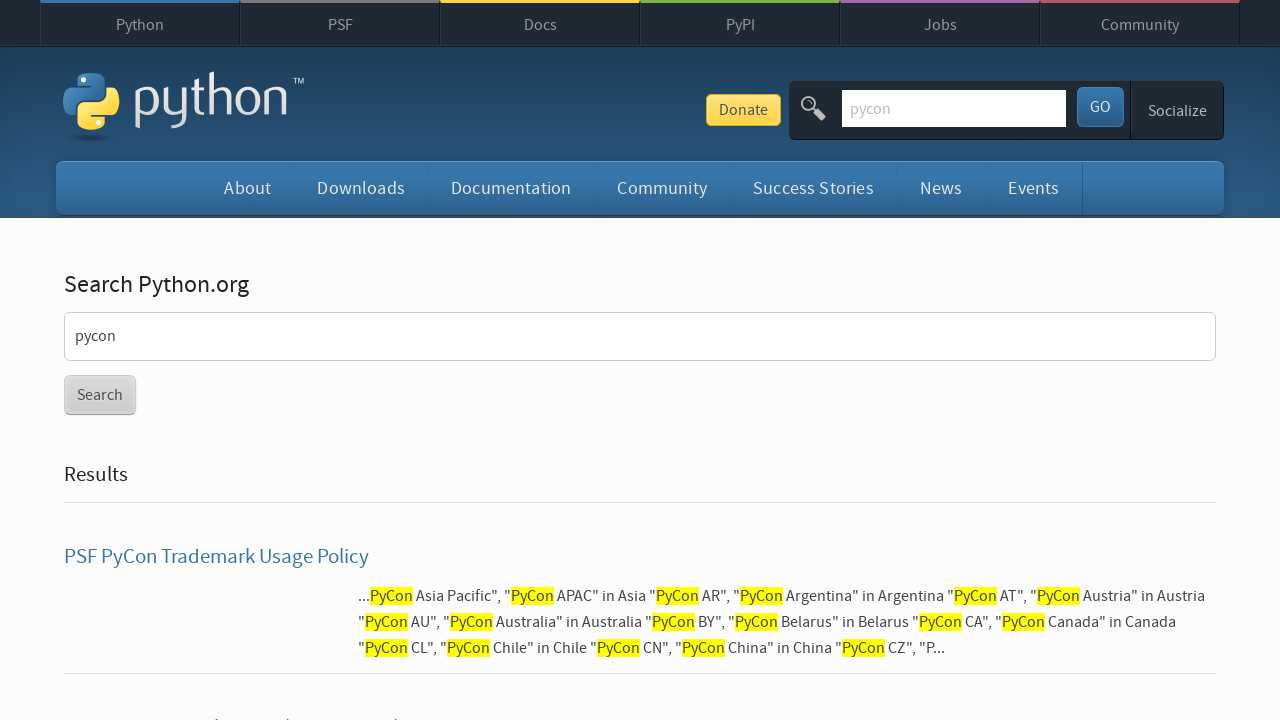

Waited for page to load and network idle
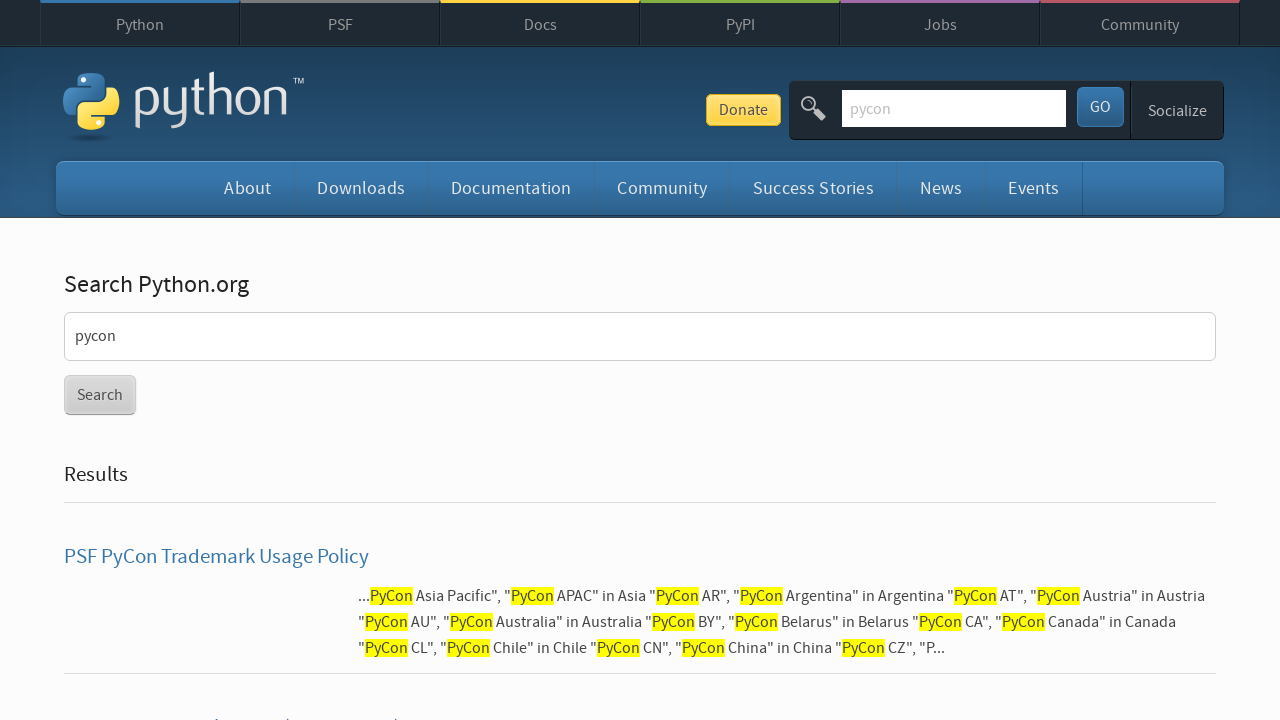

Verified search results were found for 'pycon'
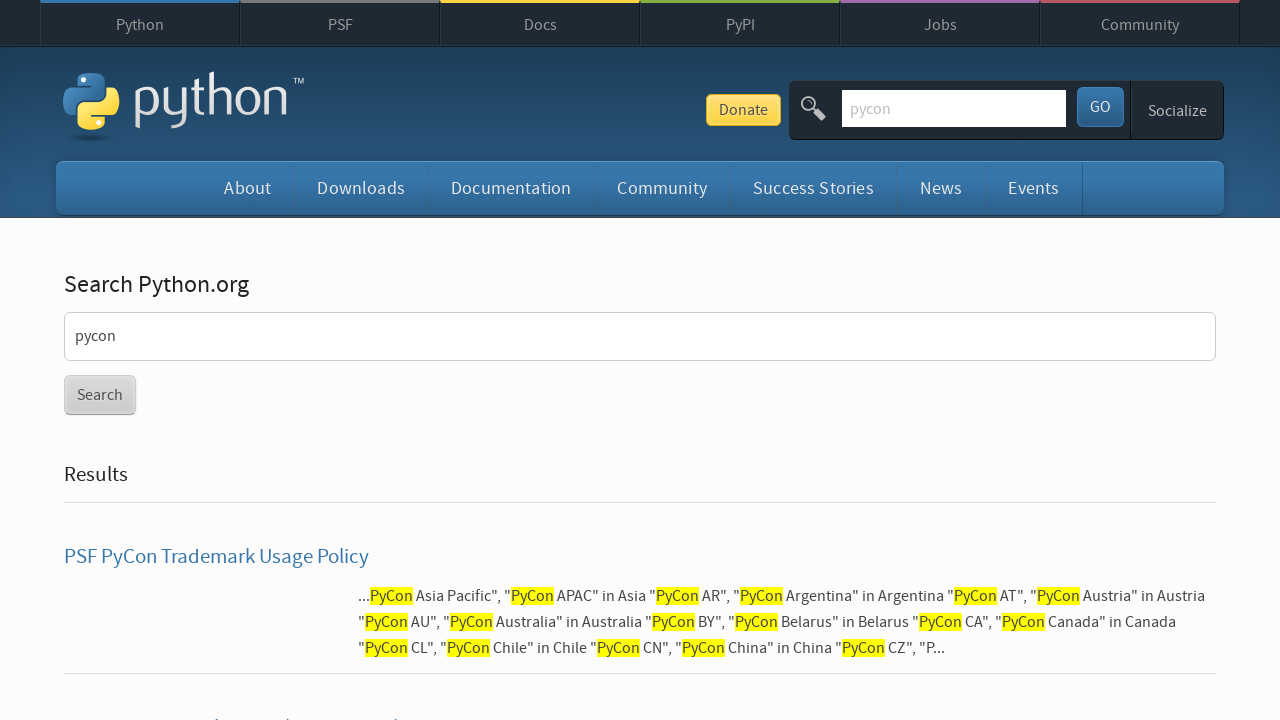

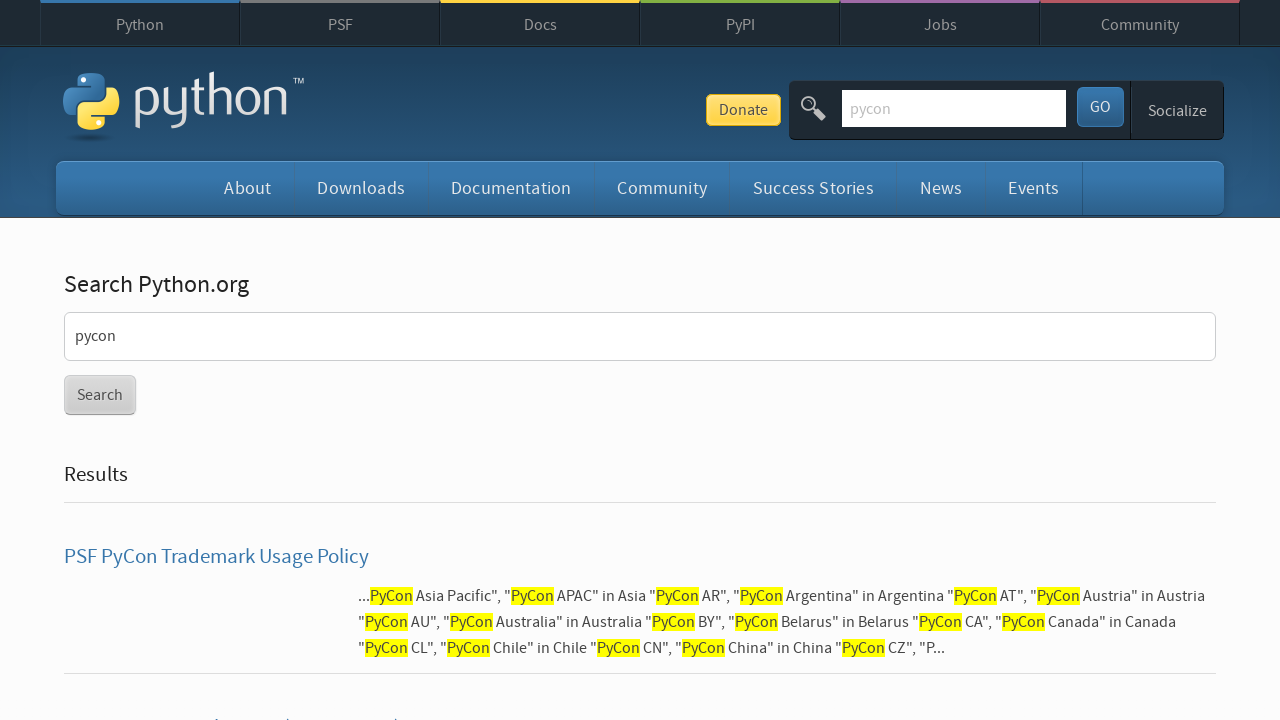